Tests drag and drop functionality on the jQueryUI droppable demo page by switching to the iframe and dragging an element onto a drop target.

Starting URL: https://jqueryui.com/droppable/

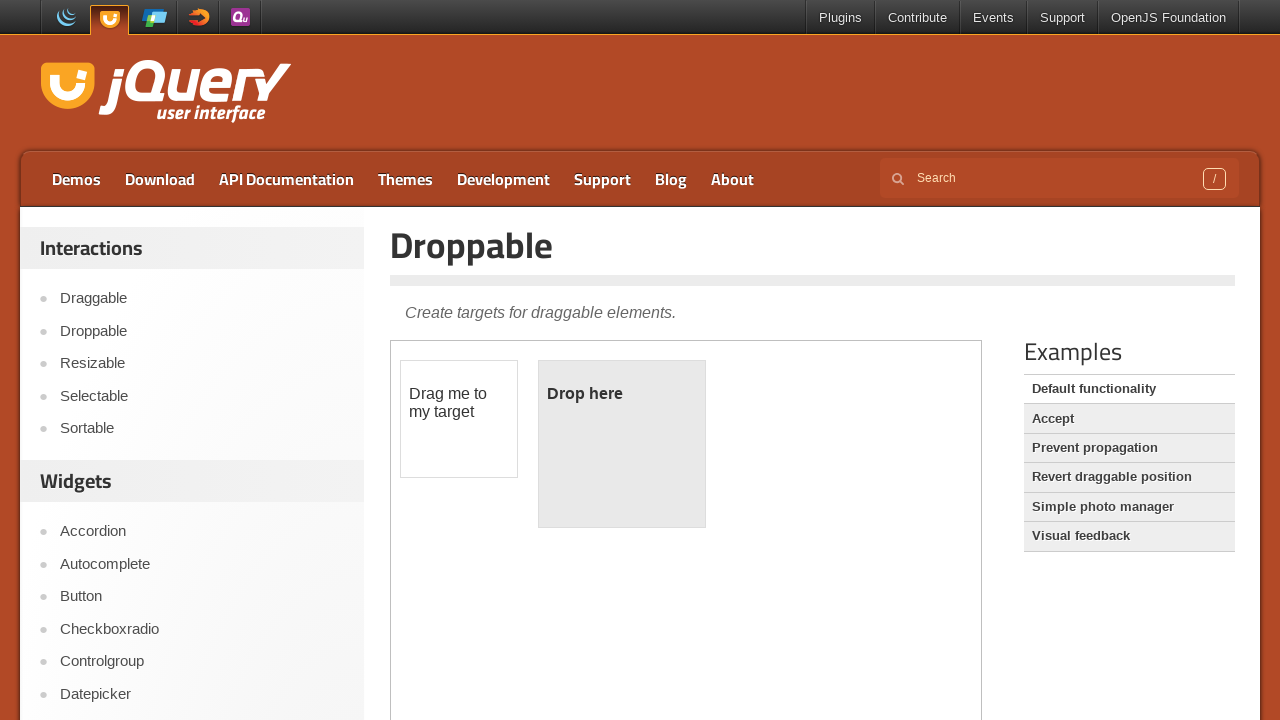

Navigated to jQueryUI droppable demo page
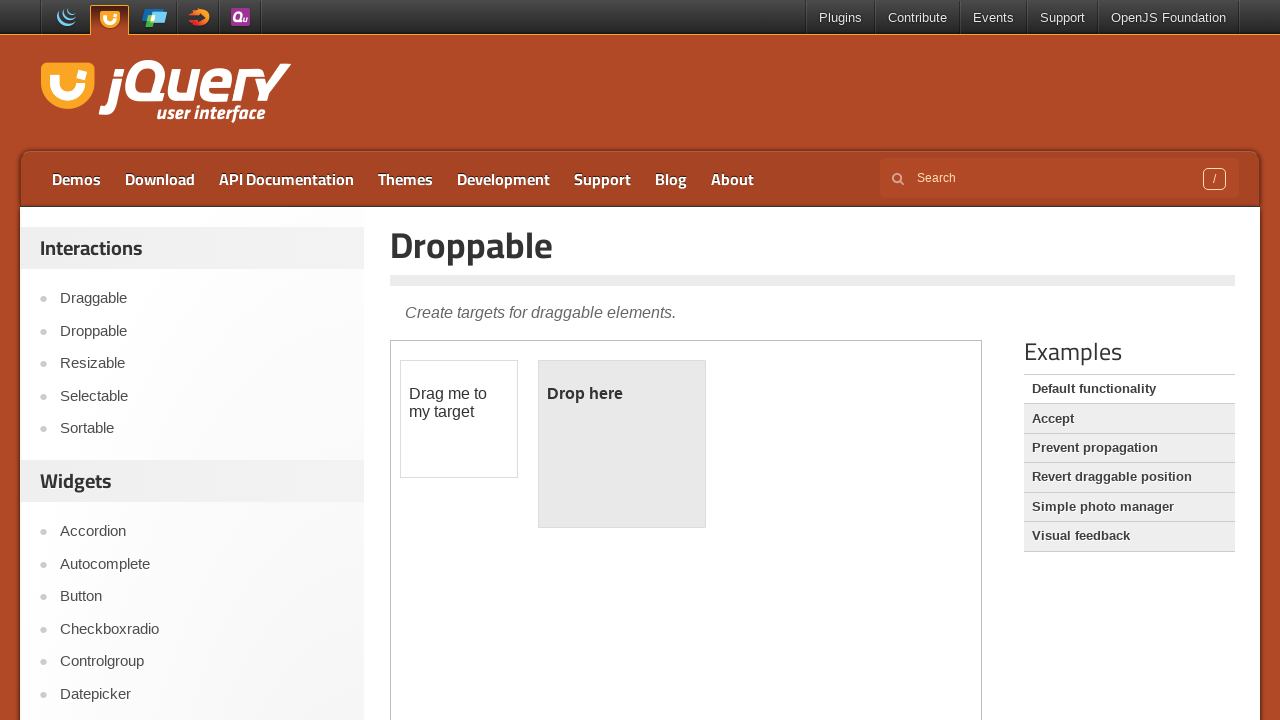

Located the demo iframe
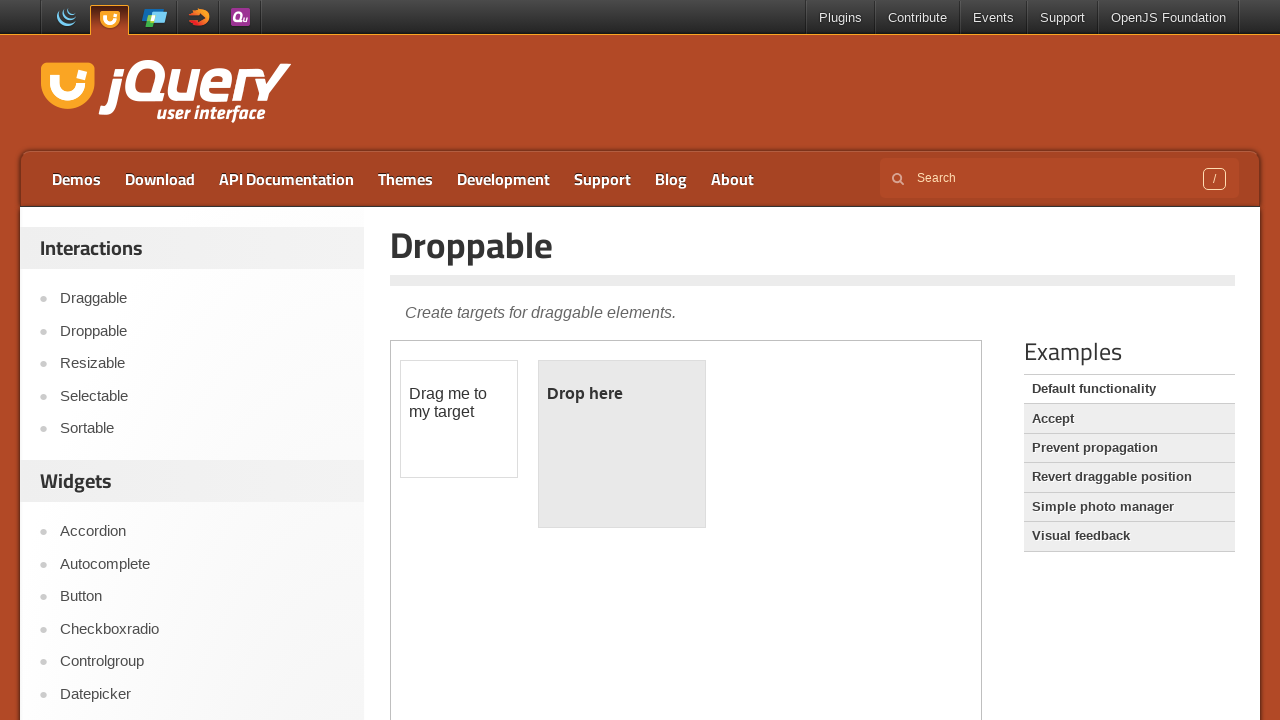

Located the draggable element in iframe
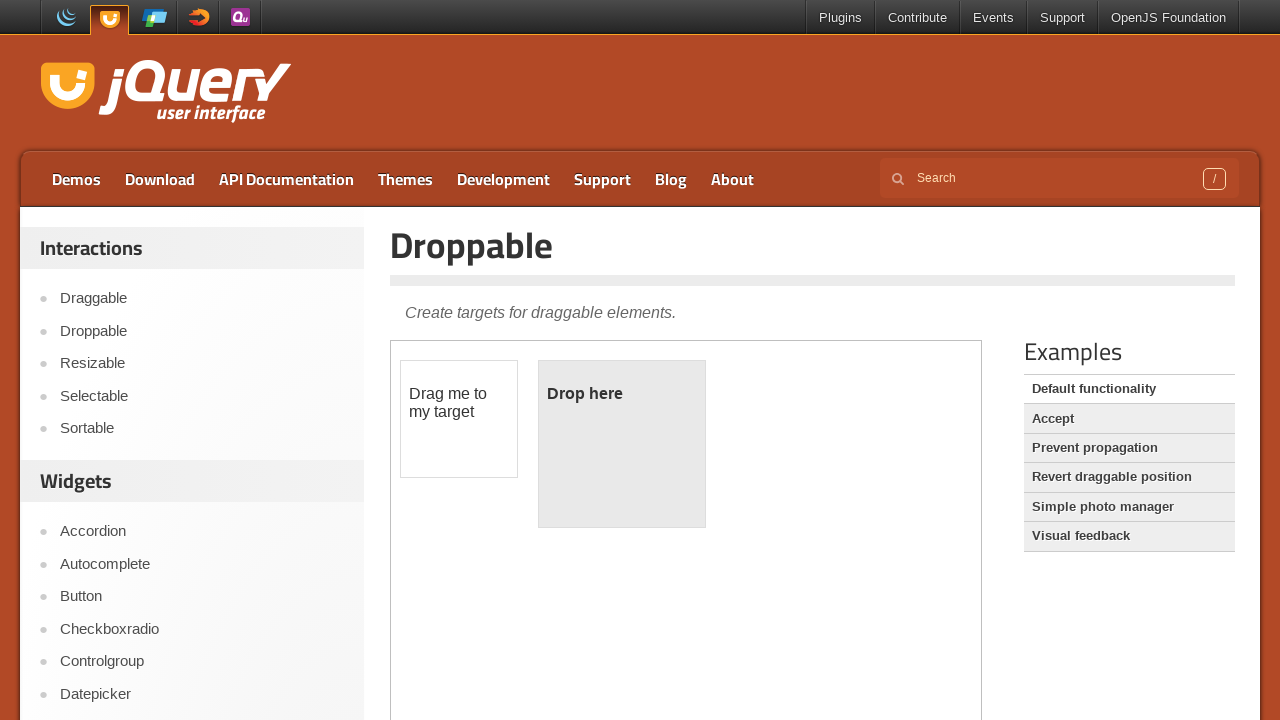

Located the droppable target element in iframe
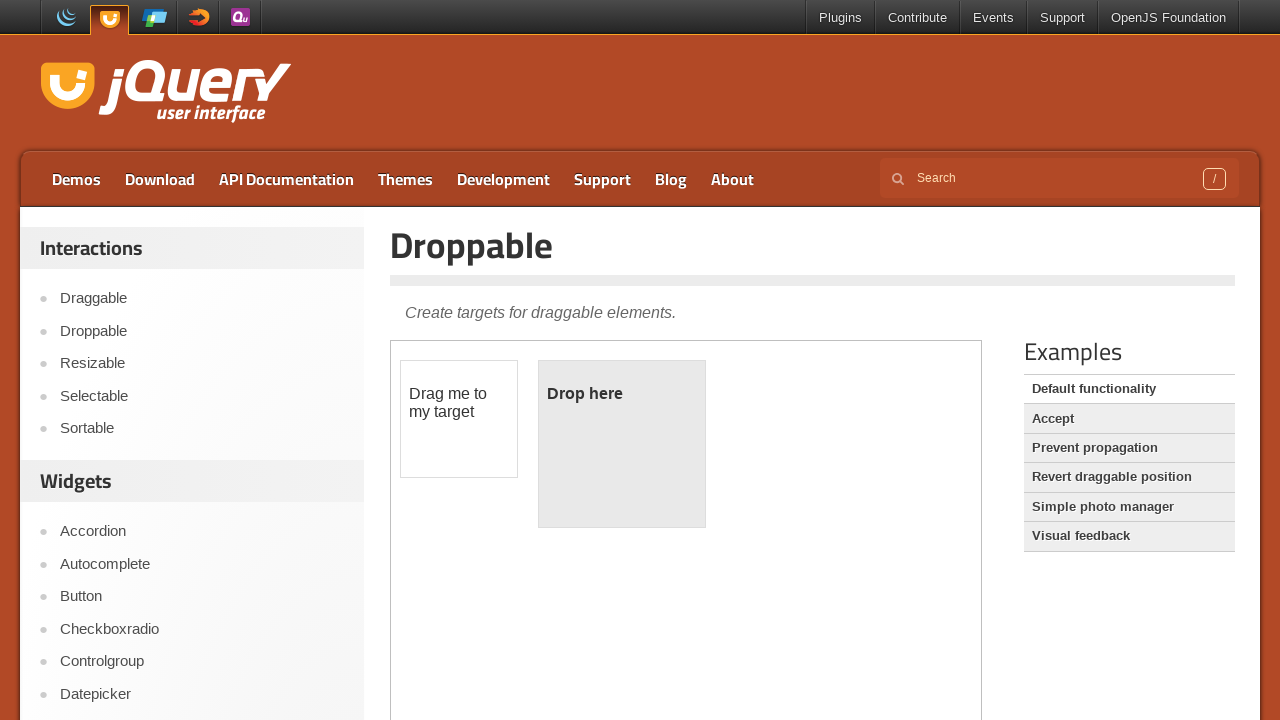

Dragged the draggable element onto the droppable target at (622, 444)
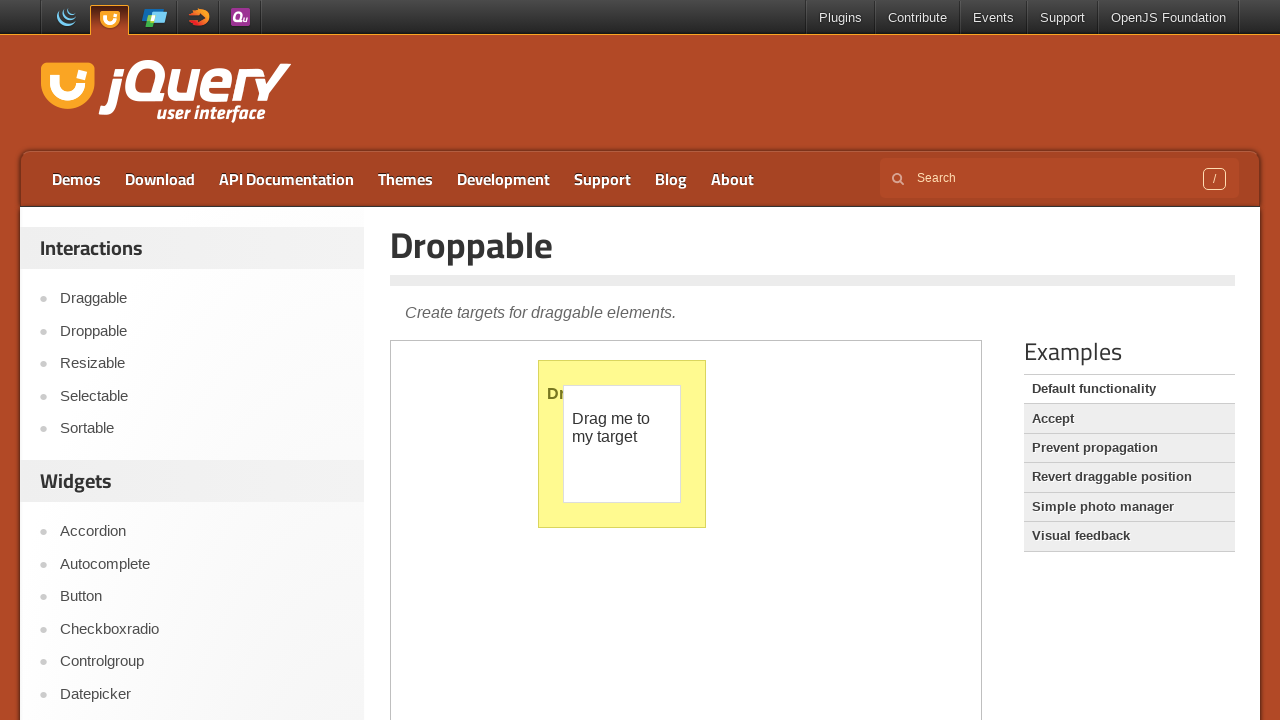

Waited 1 second for drag and drop action to complete
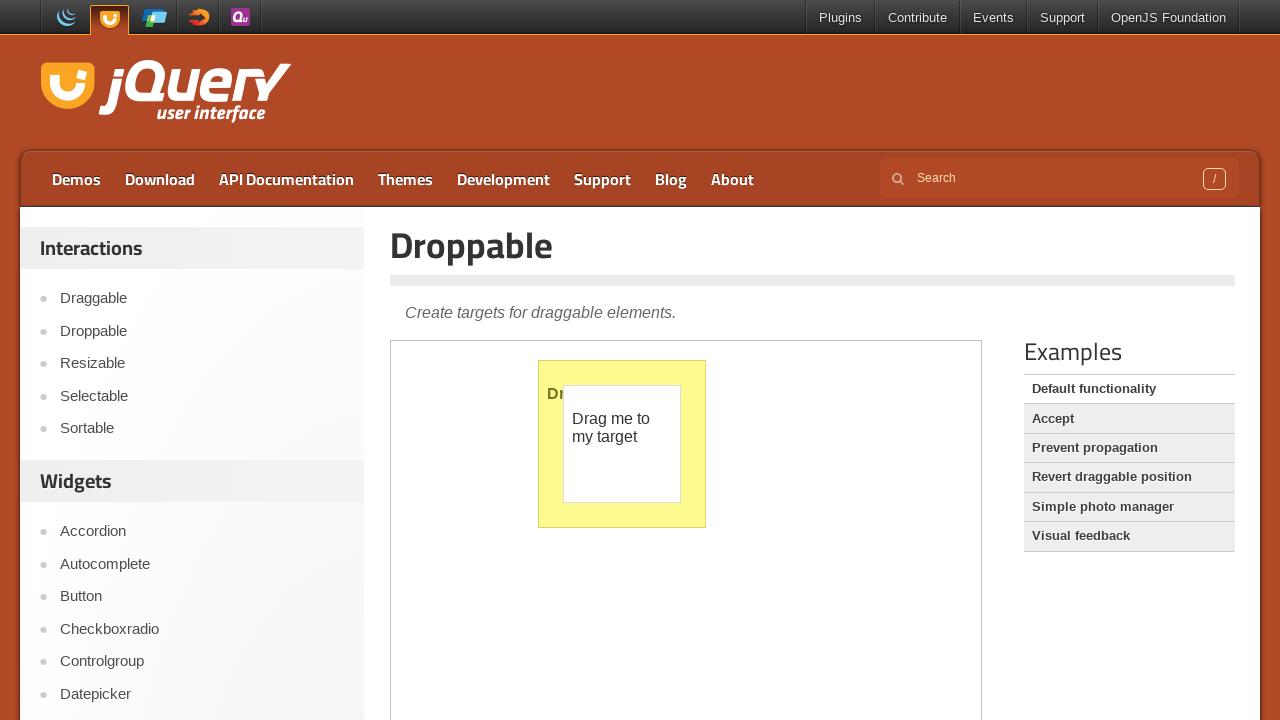

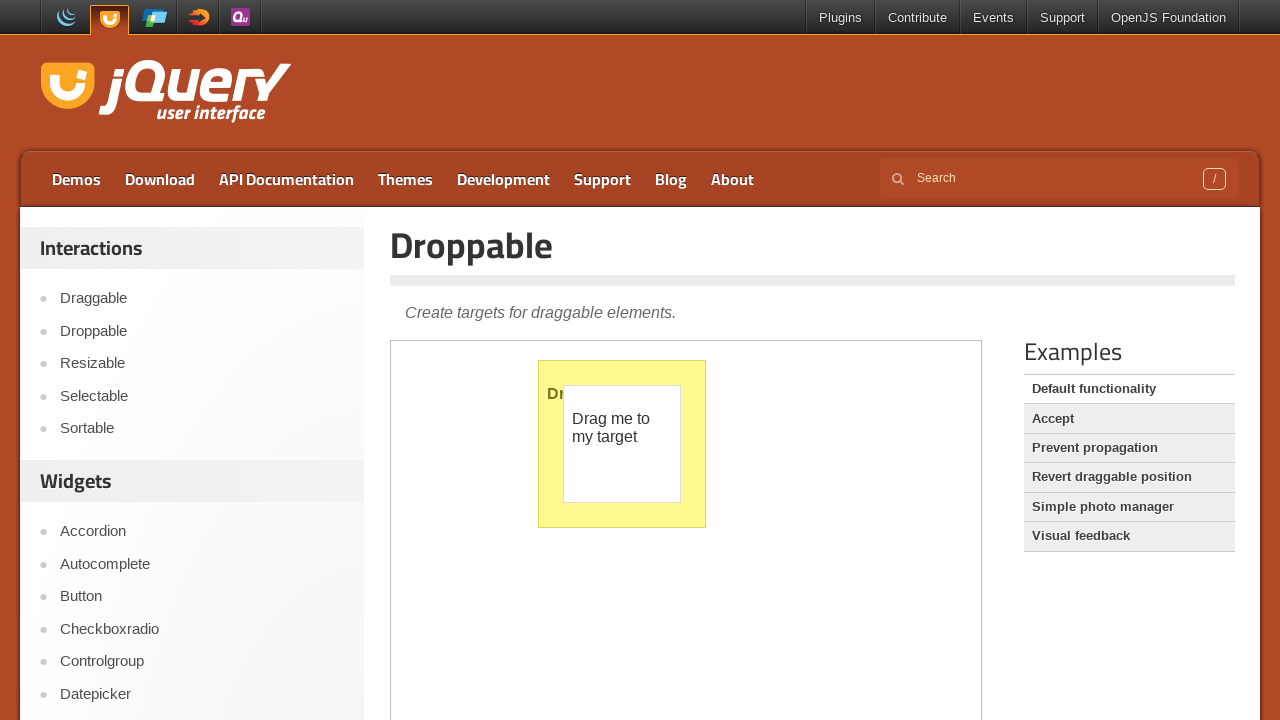